Tests a workflow where the user calculates a mathematical result, clicks a link with that result as text, then fills out a form with personal information (first name, last name, city, country) and submits it.

Starting URL: http://suninjuly.github.io/find_link_text

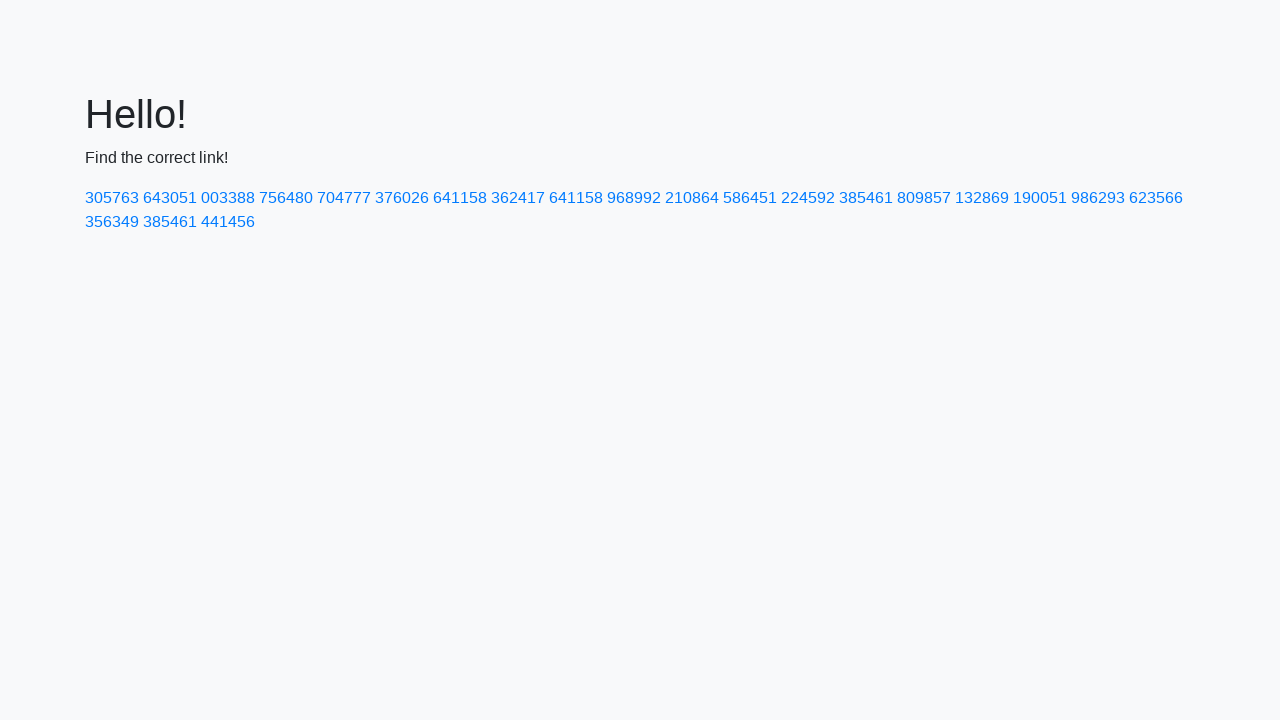

Calculated mathematical result for link text
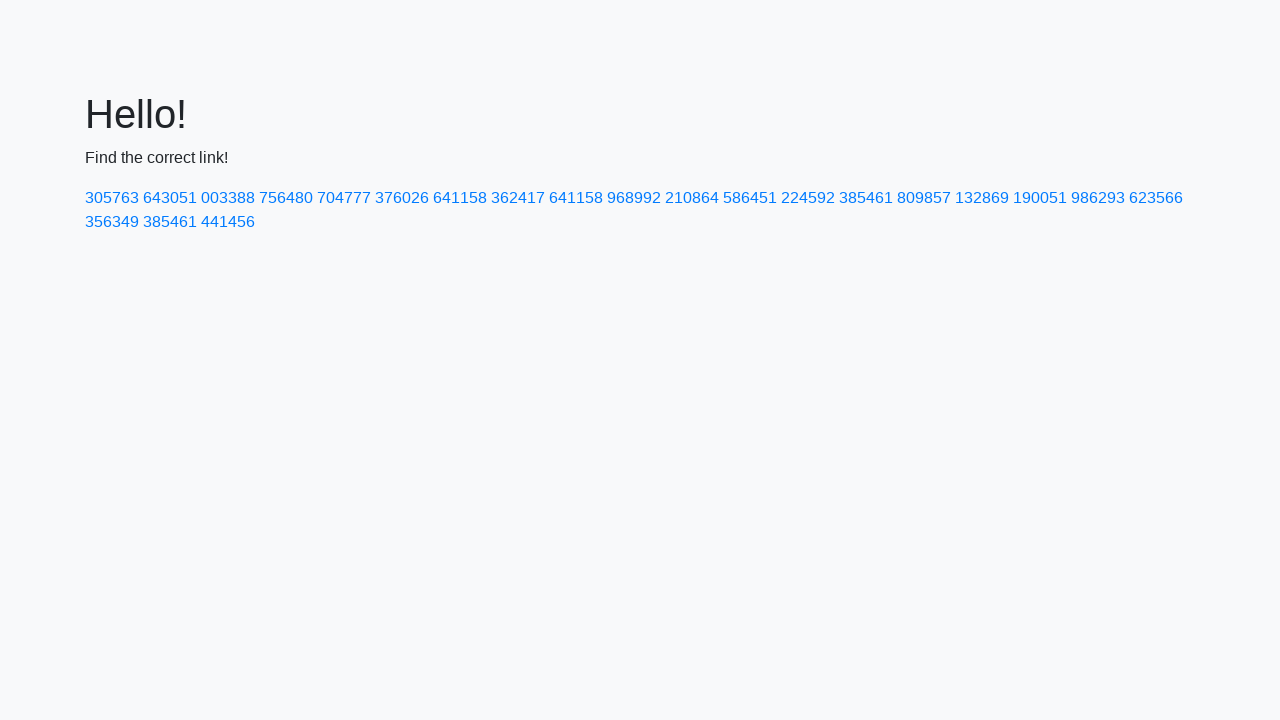

Clicked link with calculated text: 224592 at (808, 198) on text=224592
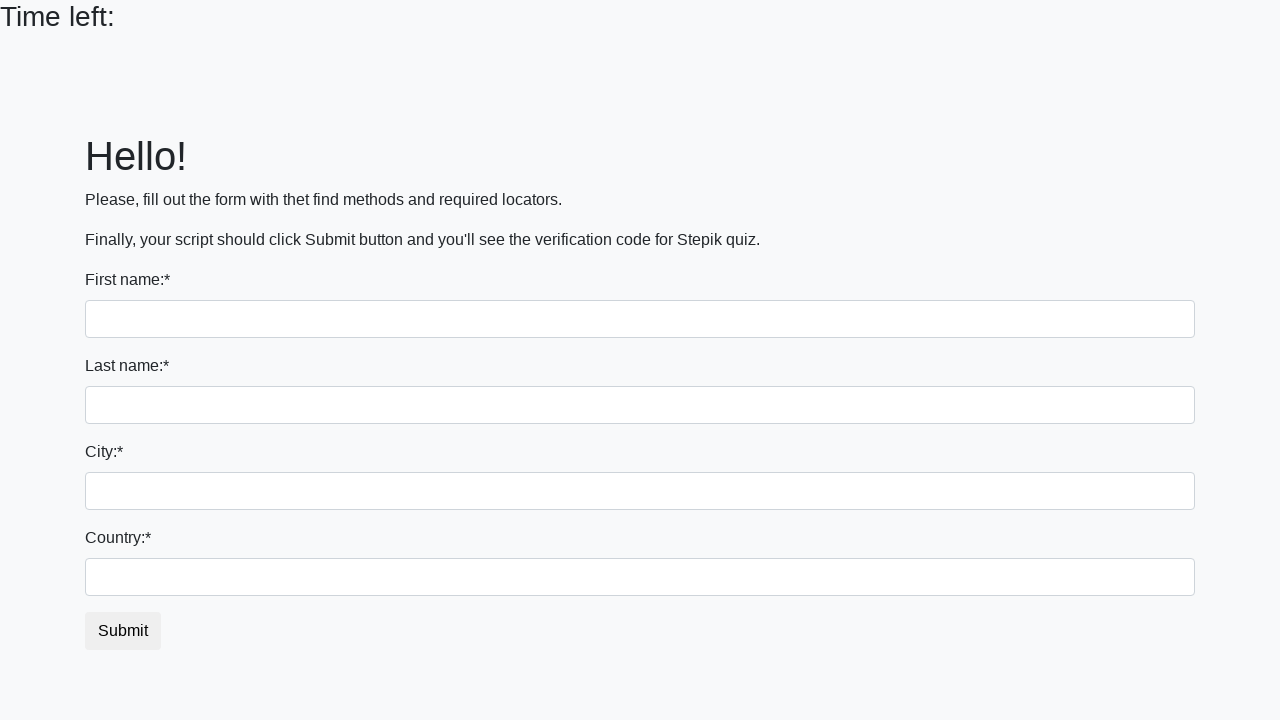

Filled first name field with 'Ivan' on input[name='first_name']
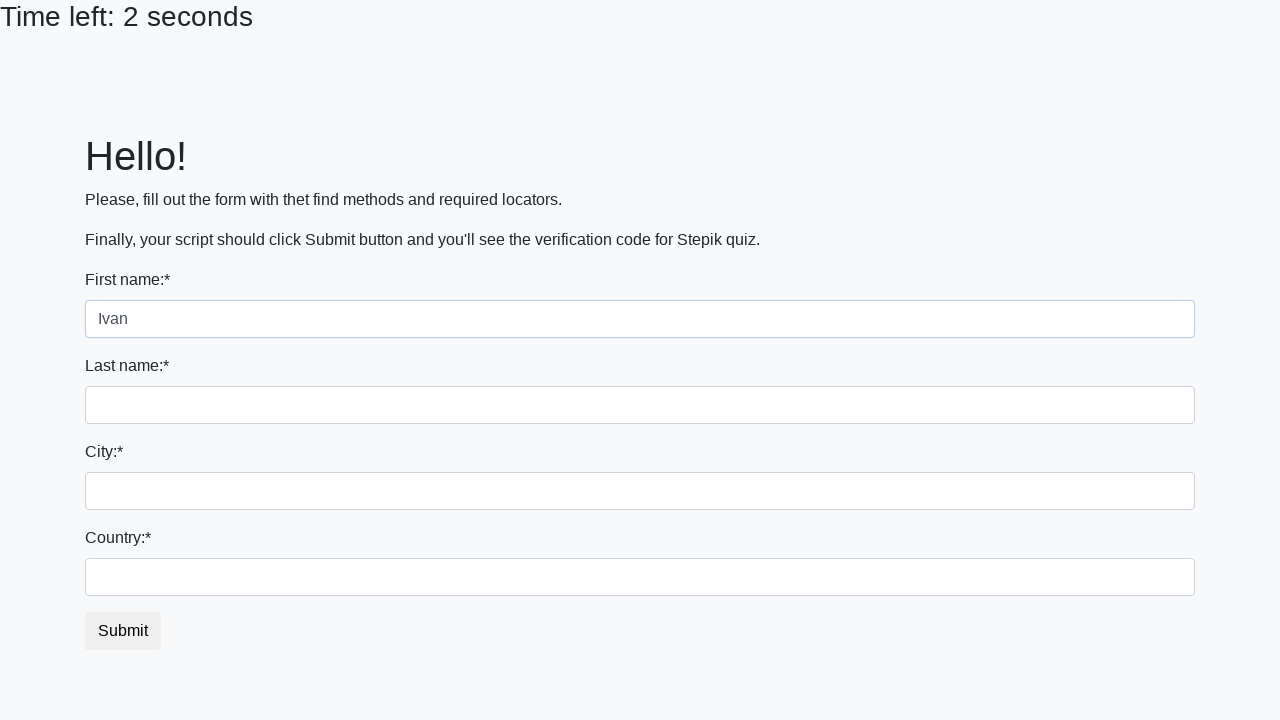

Filled last name field with 'Petrov' on input[name='last_name']
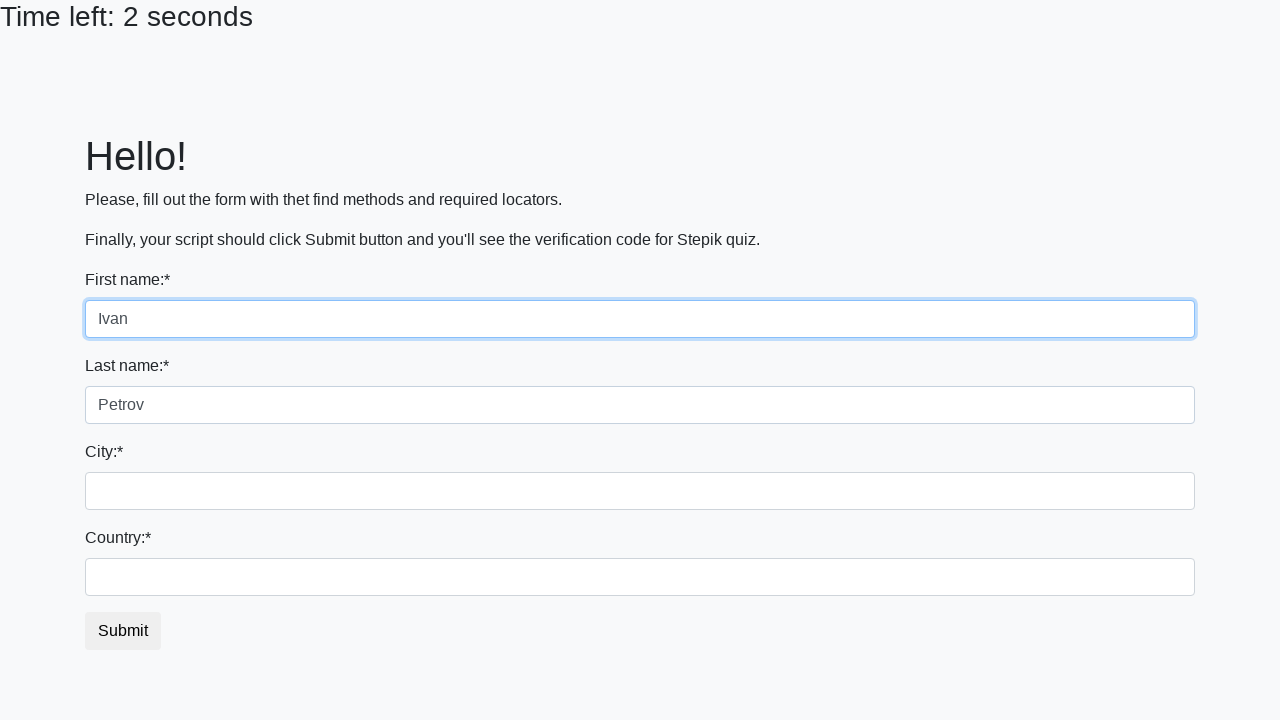

Filled city field with 'Smolensk' on .form-control.city
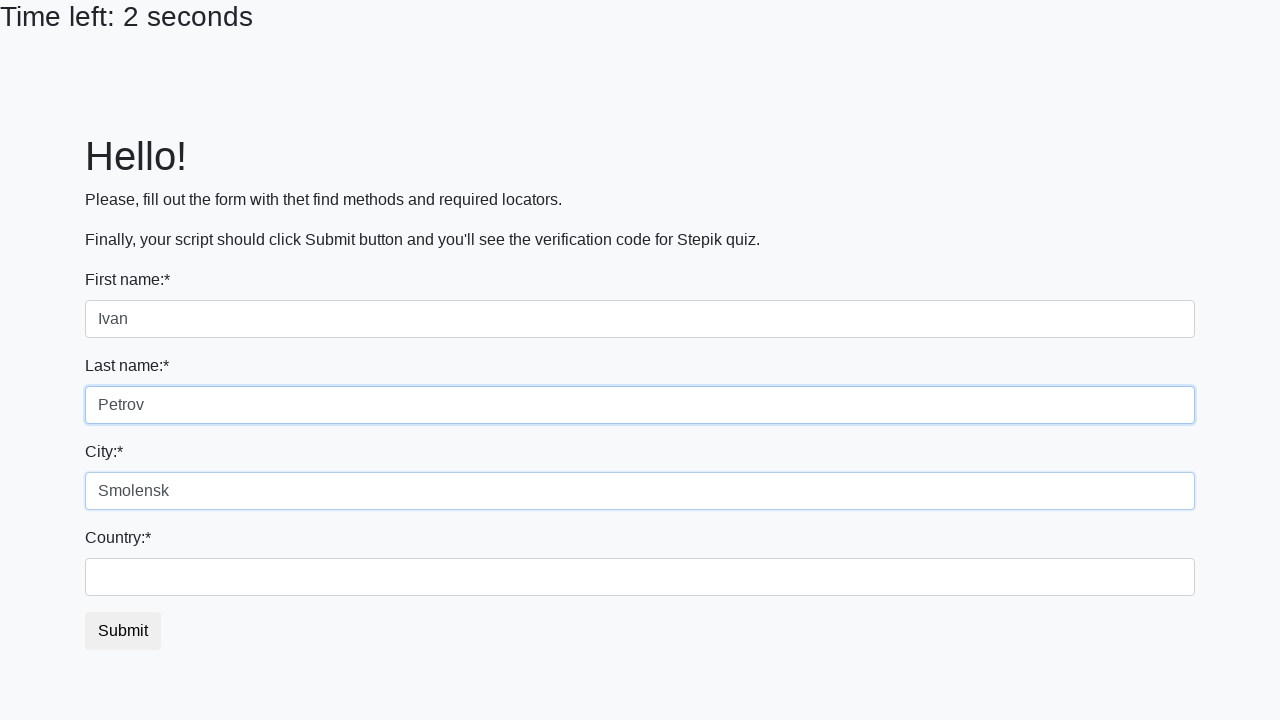

Filled country field with 'Russia' on #country
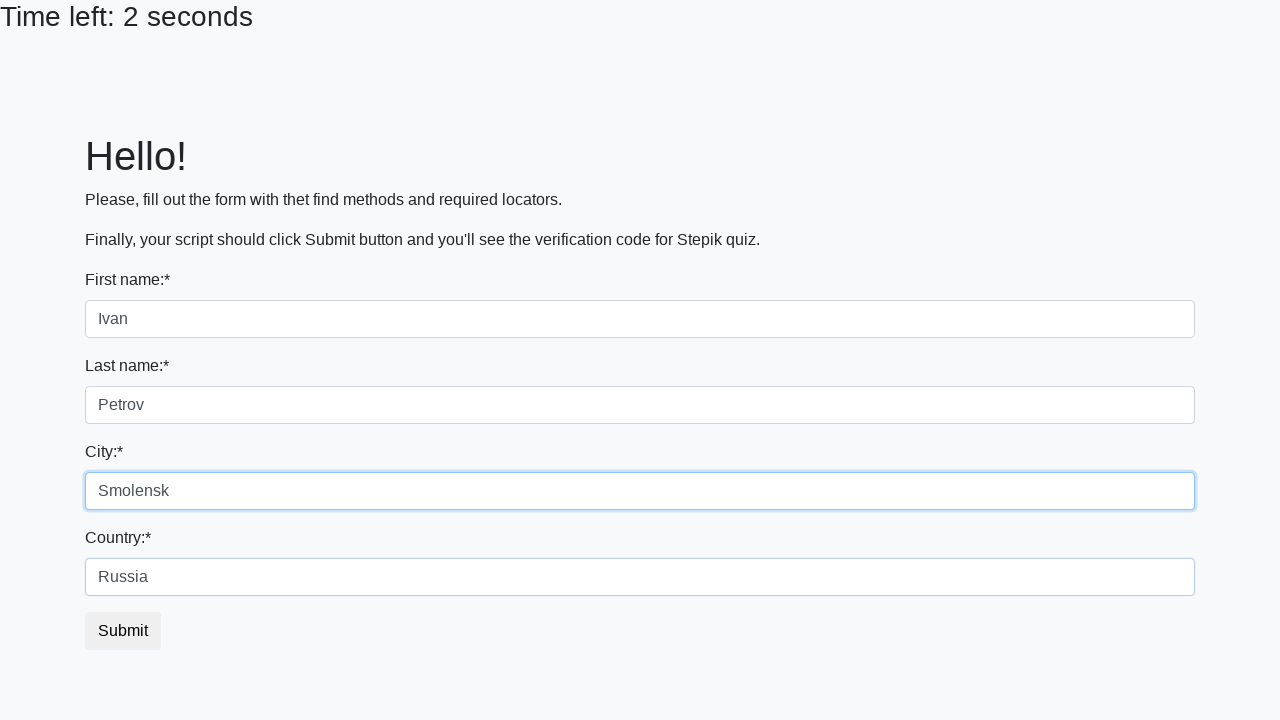

Clicked submit button to submit form at (123, 631) on button.btn
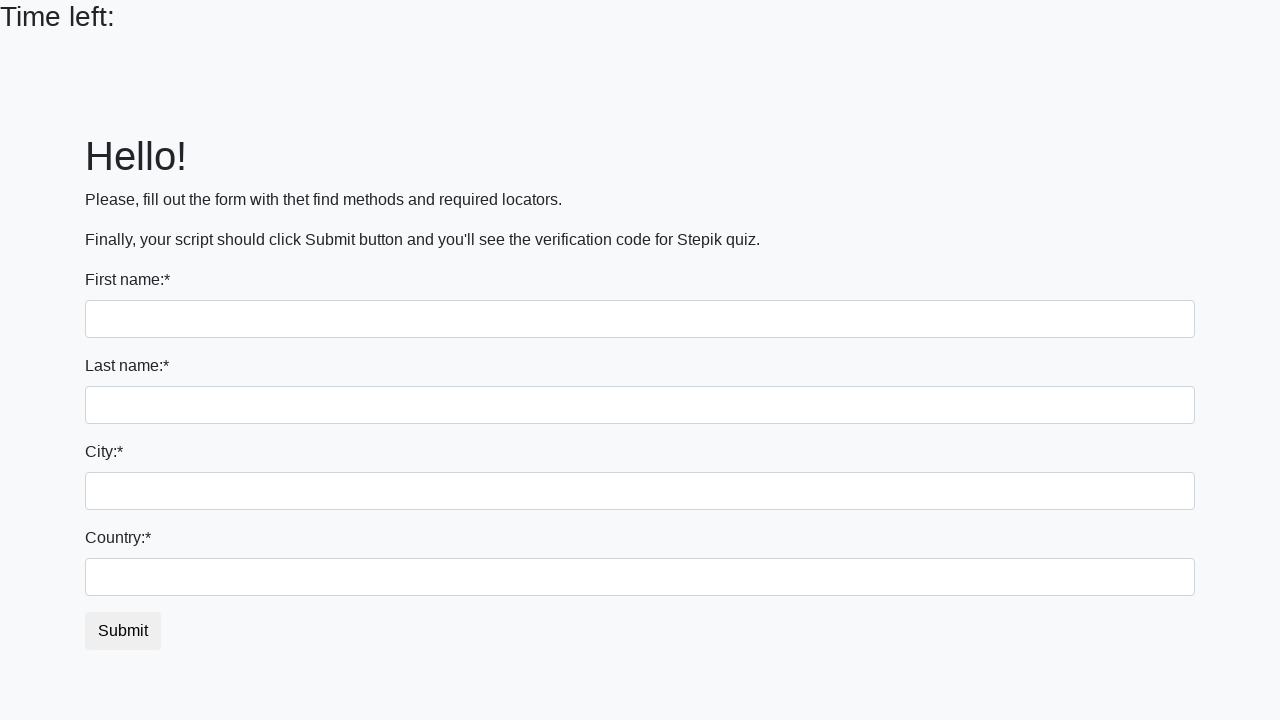

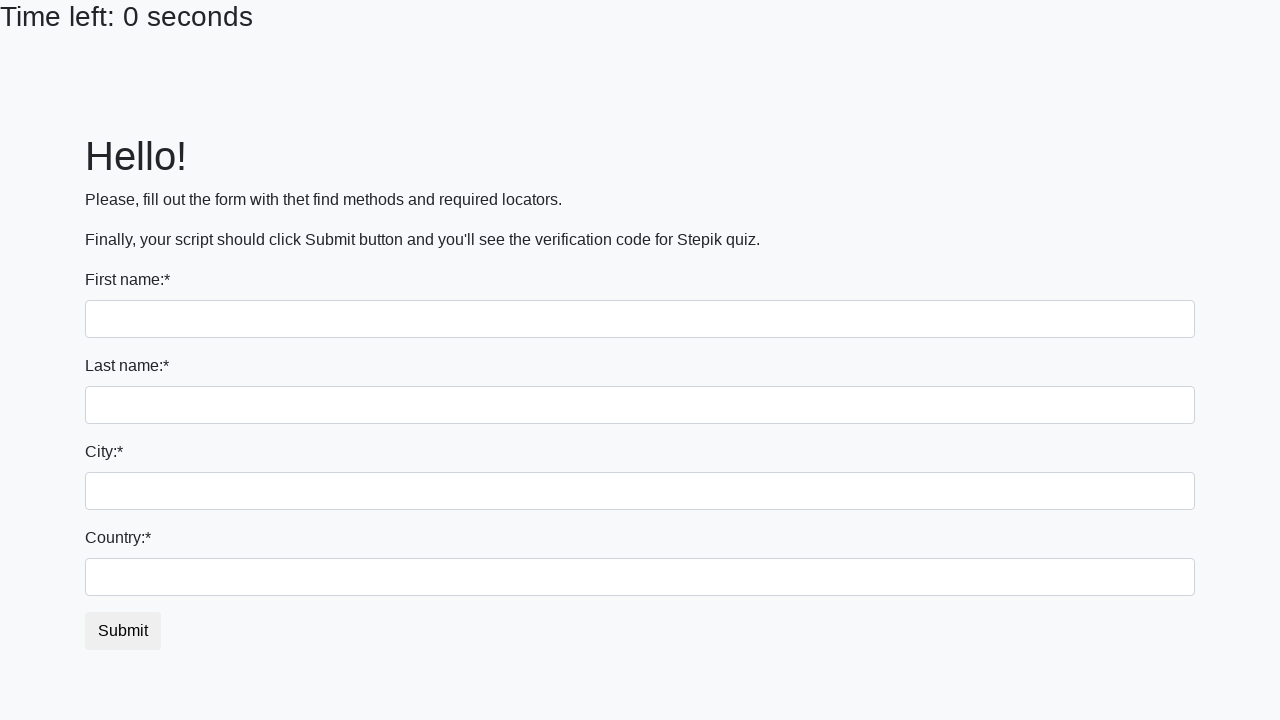